Navigates to the products page and verifies that the page loads successfully

Starting URL: https://www.automationexercise.com/

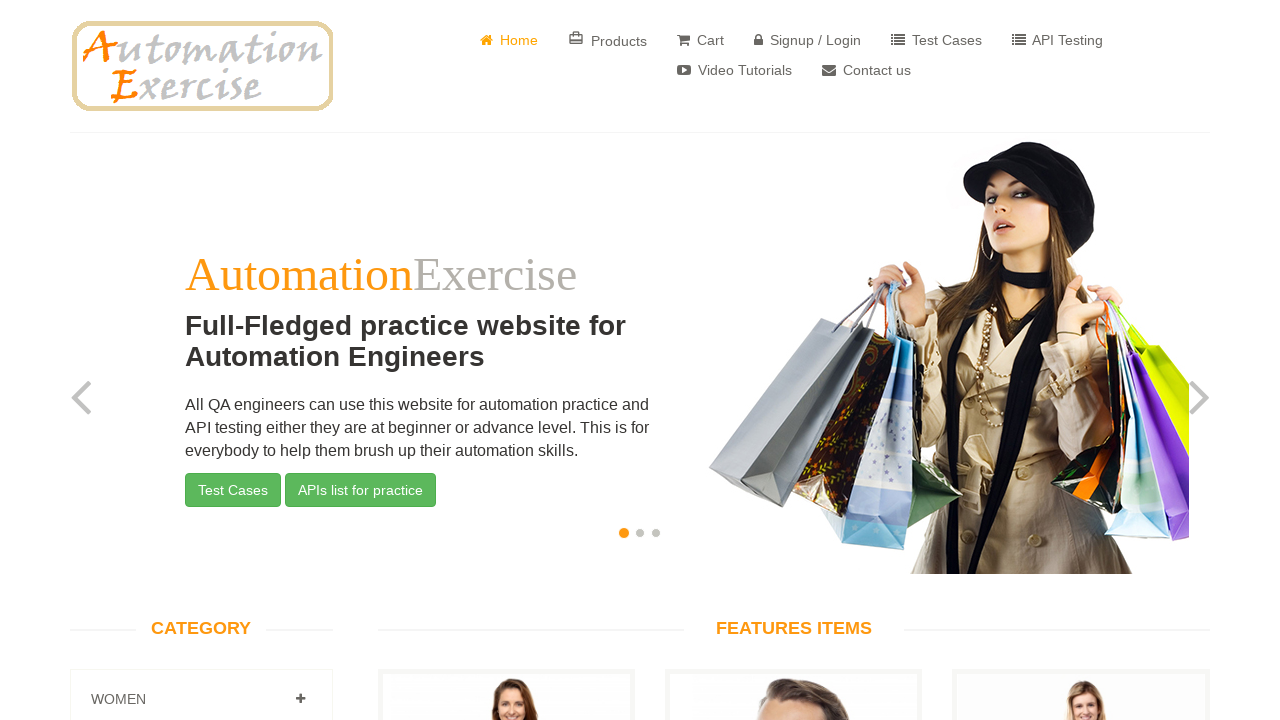

Clicked on Products link at (608, 40) on a[href='/products']
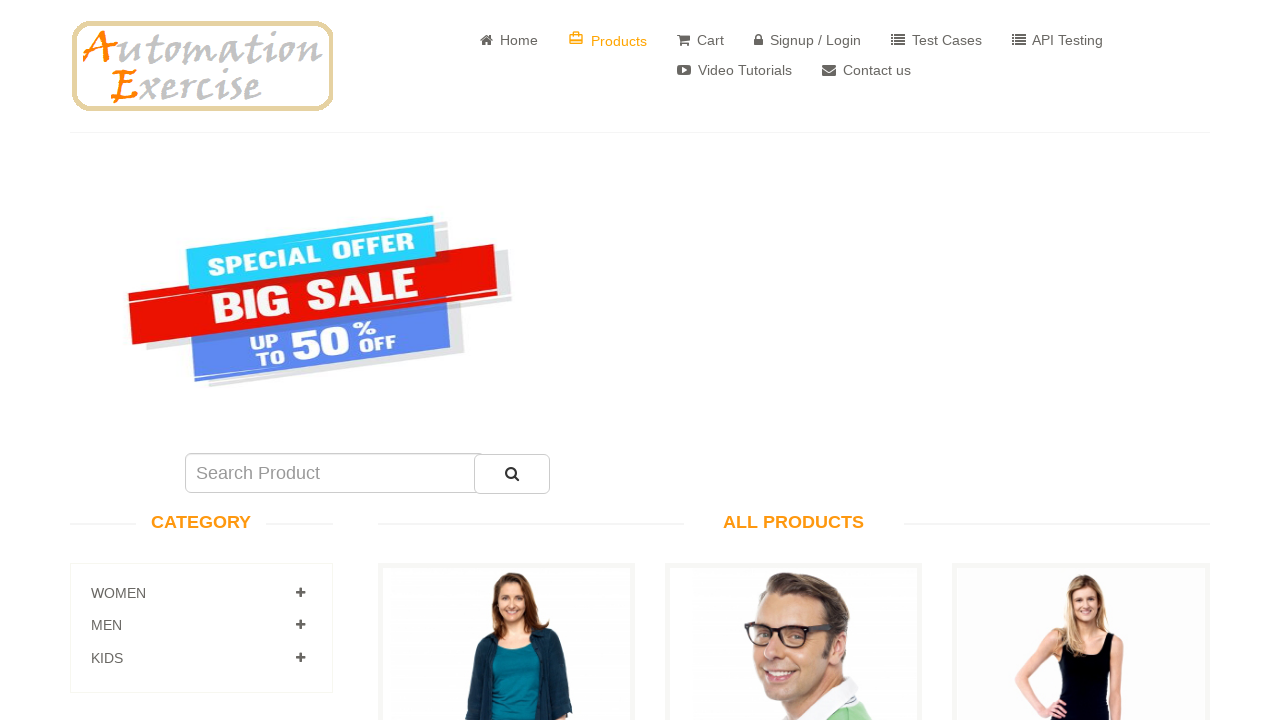

Products page loaded successfully - title element visible
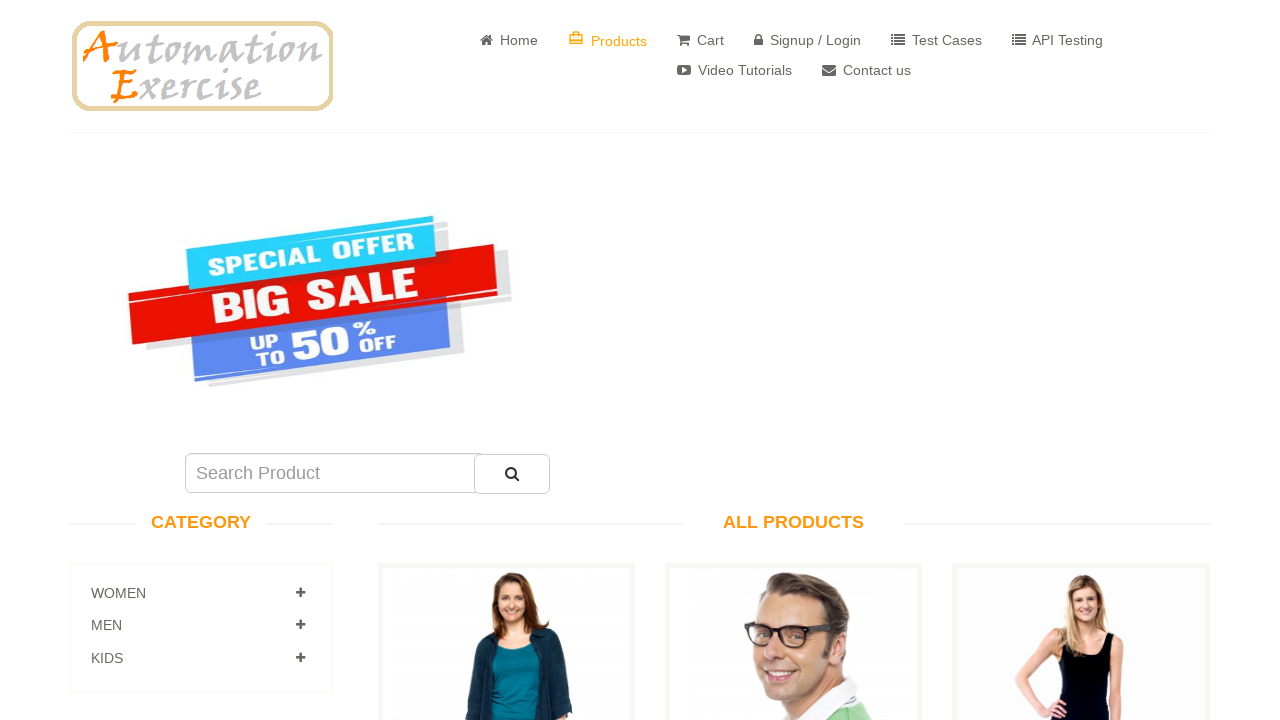

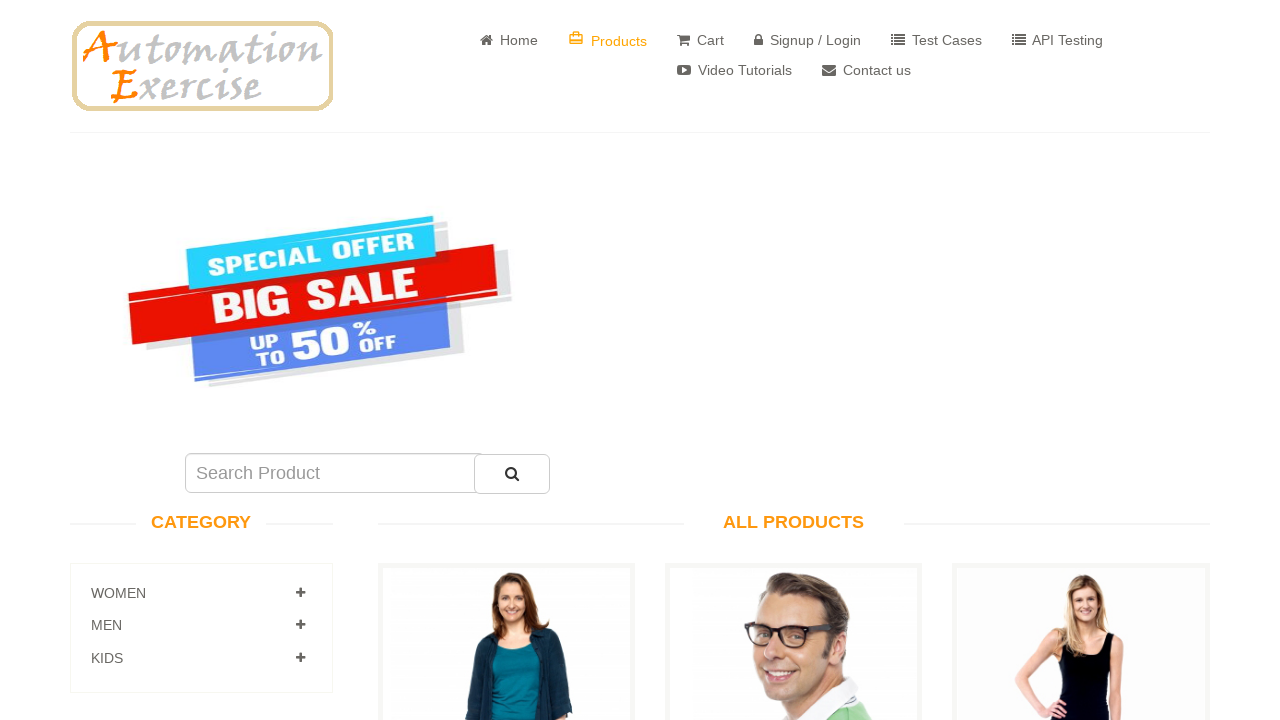